Tests drag and drop functionality within an iframe on the jQuery UI demo page, then navigates to another section

Starting URL: https://jqueryui.com/droppable/

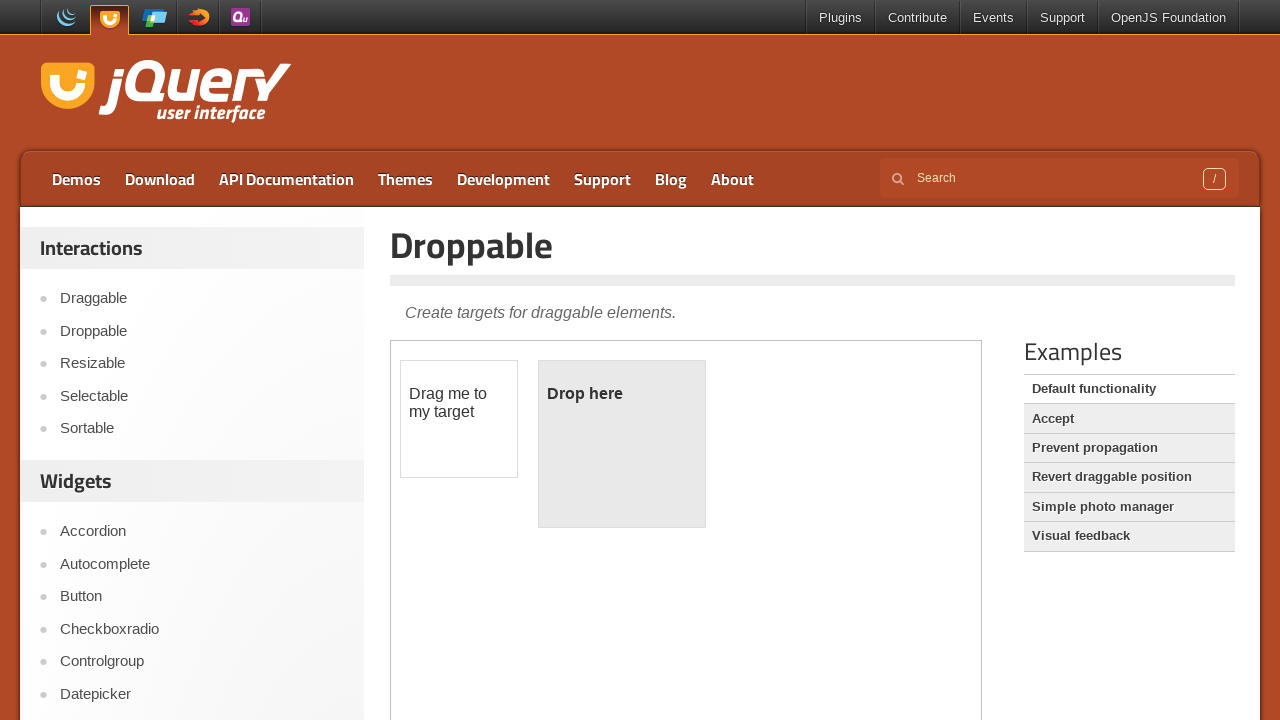

Located the demo iframe
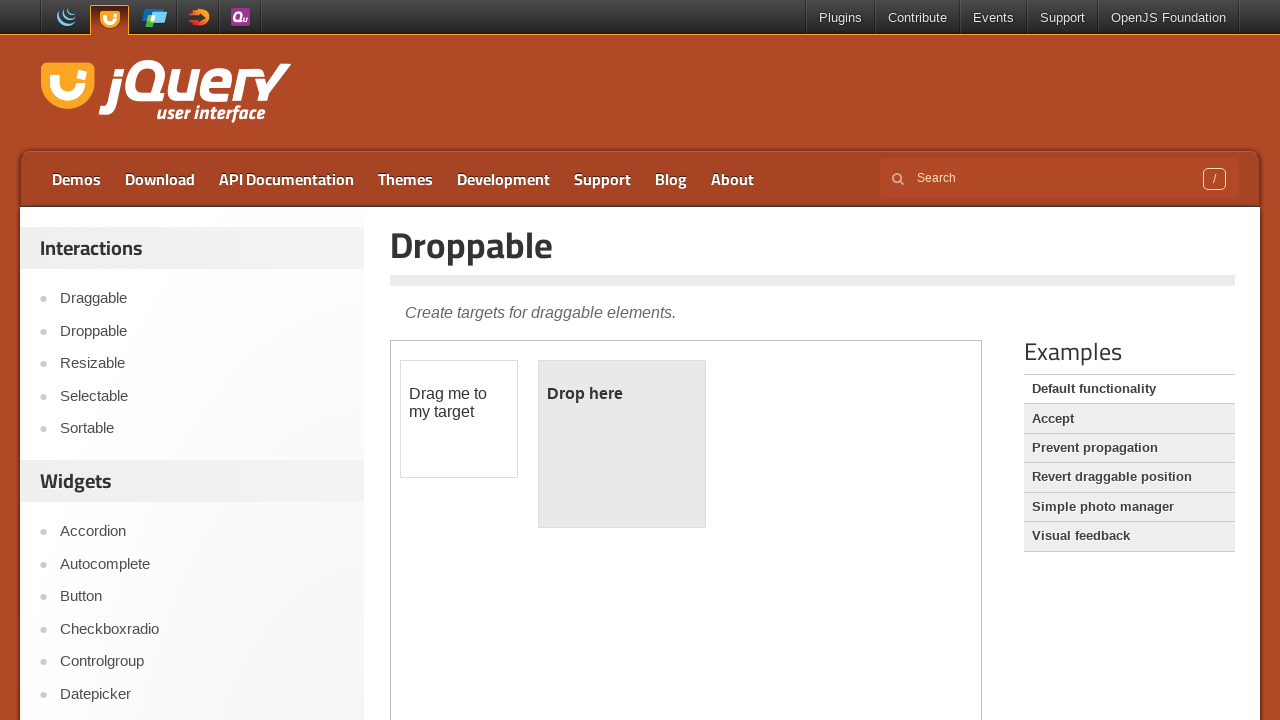

Dragged the draggable element to the droppable target within iframe at (622, 444)
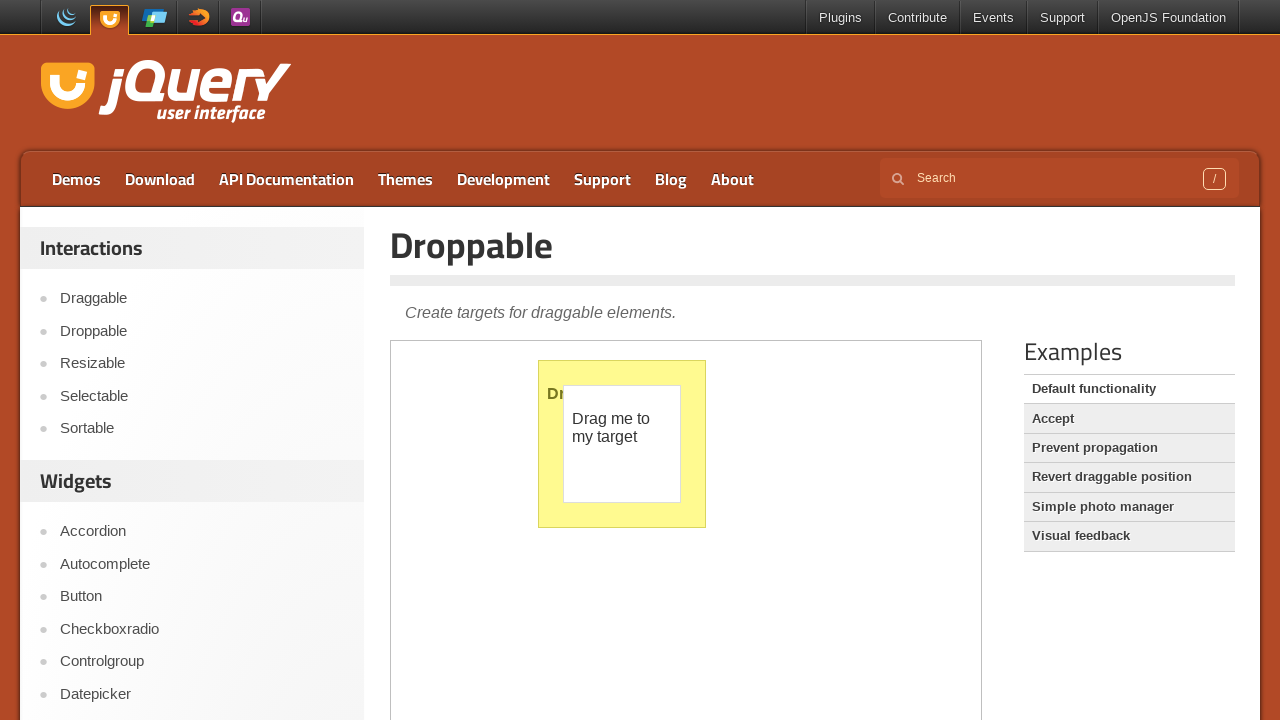

Clicked on the Accept link to navigate to another section at (1129, 419) on xpath=//a[normalize-space()='Accept']
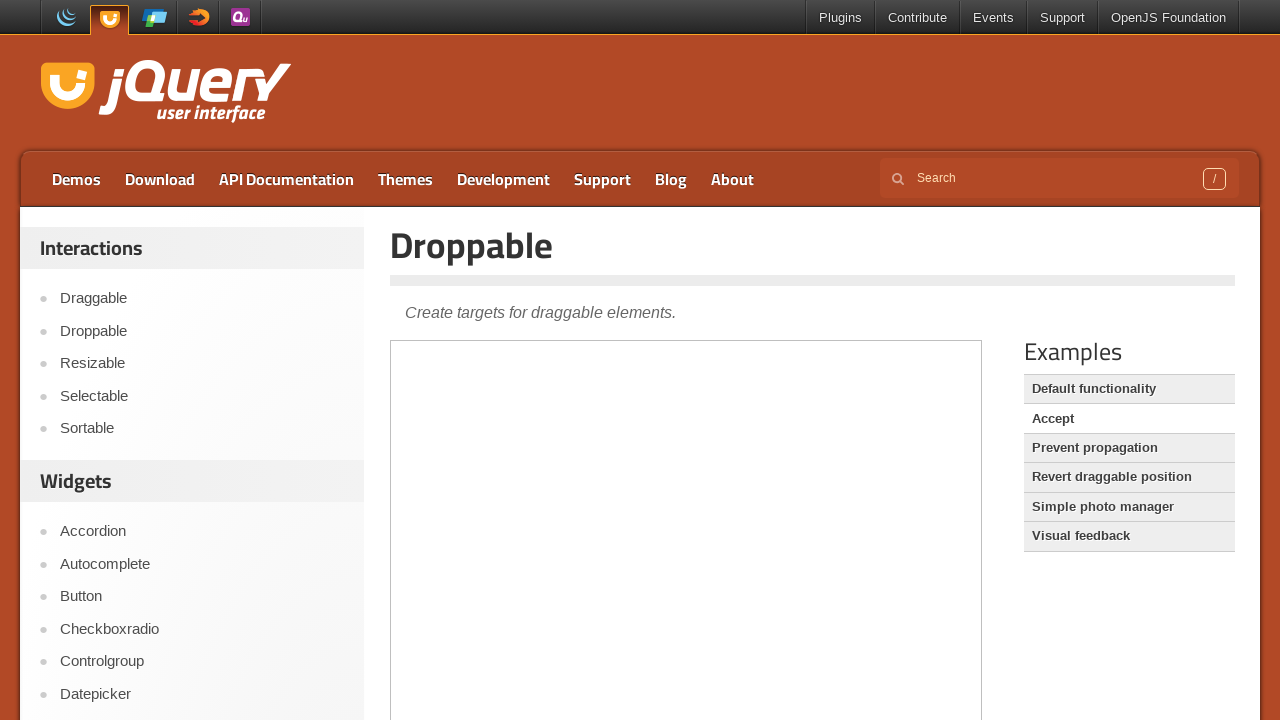

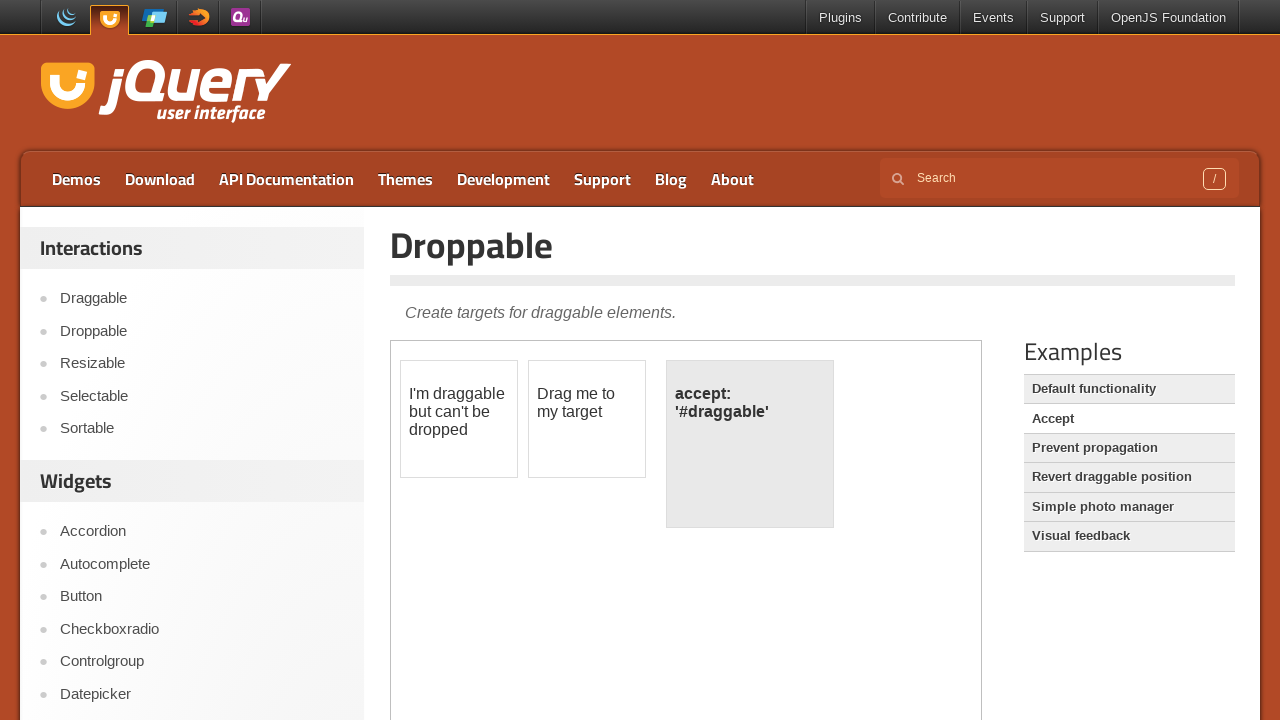